Tests opening a new browser tab, navigating to a different URL in the new tab, and verifying that two window handles exist.

Starting URL: https://the-internet.herokuapp.com/windows

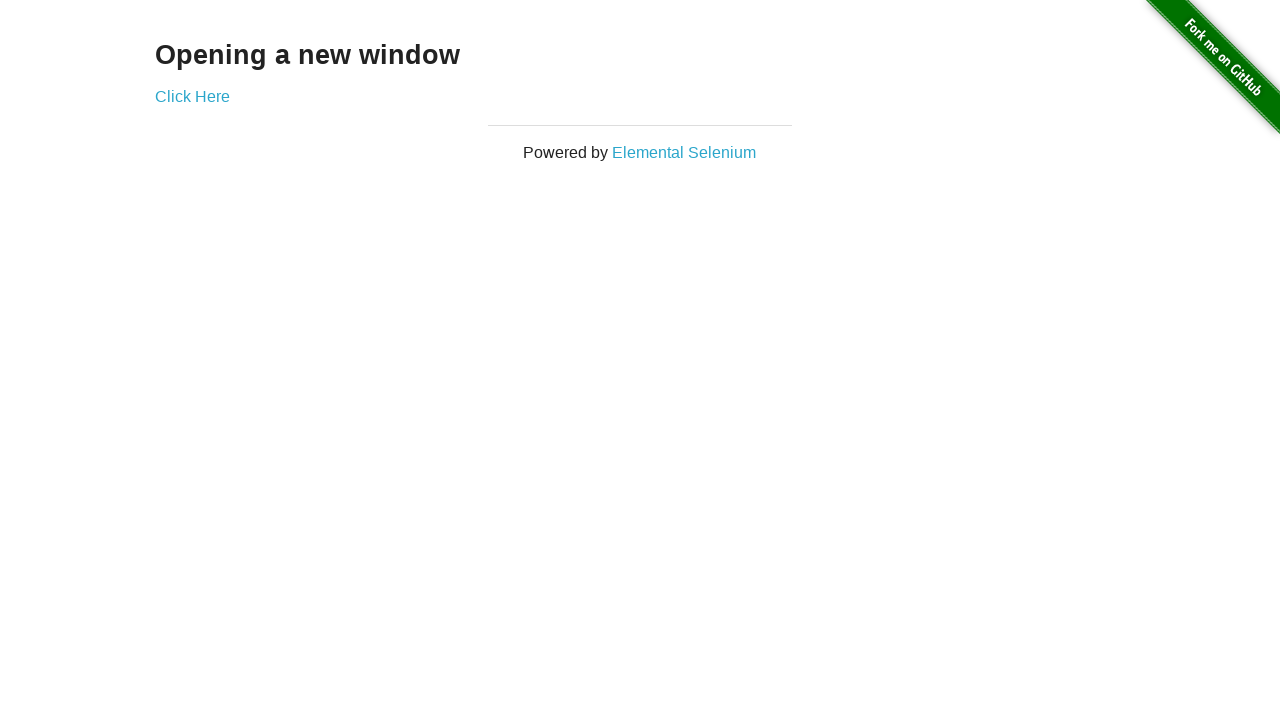

Opened a new browser tab
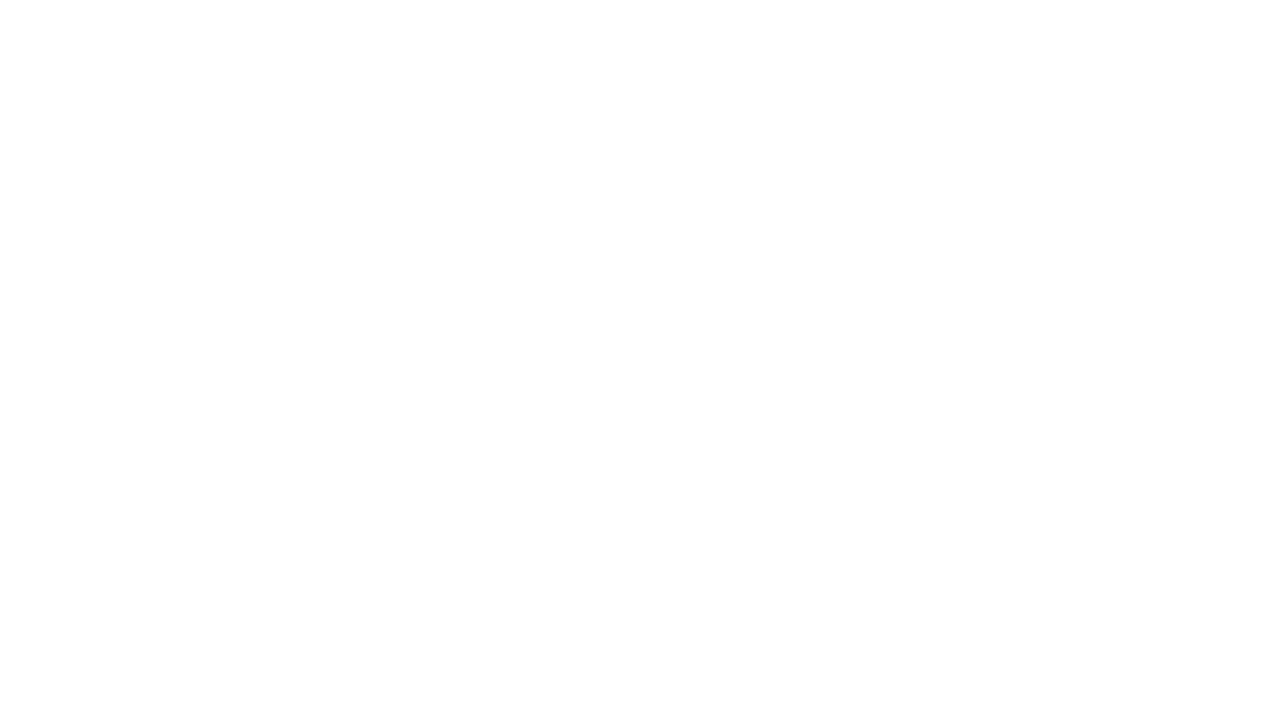

Navigated to https://the-internet.herokuapp.com/typos in the new tab
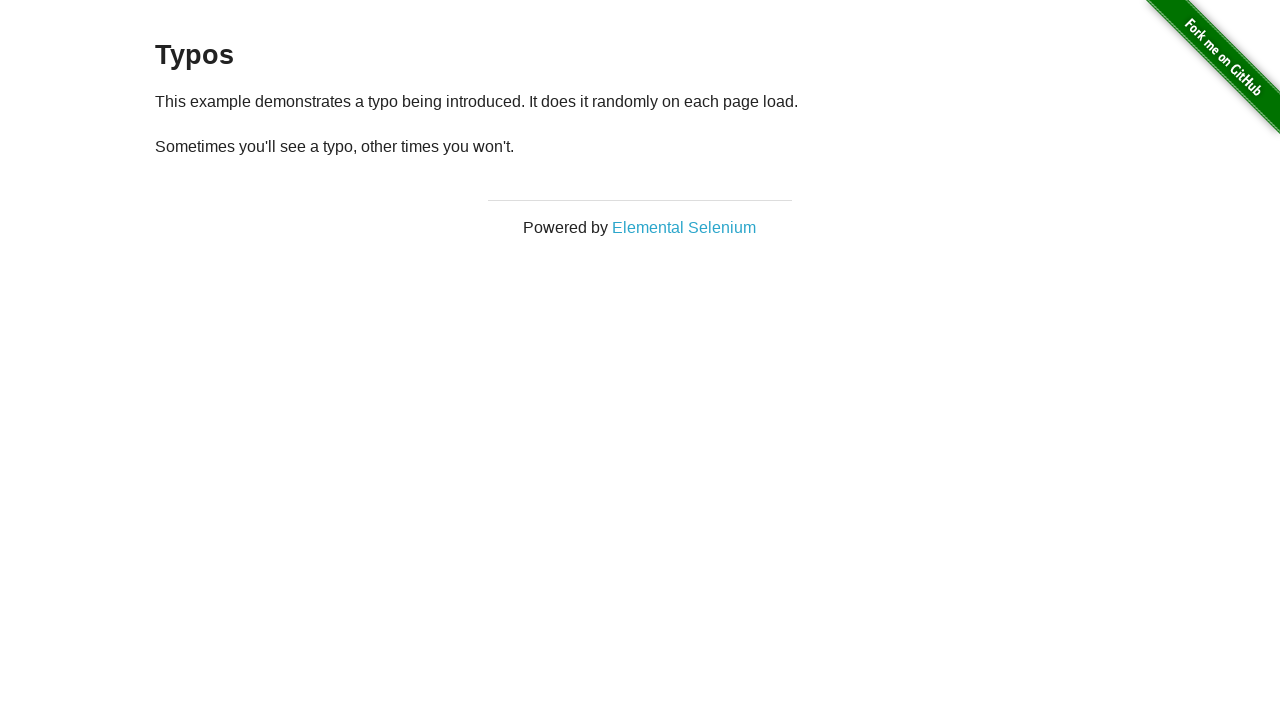

Verified that two browser tabs are open
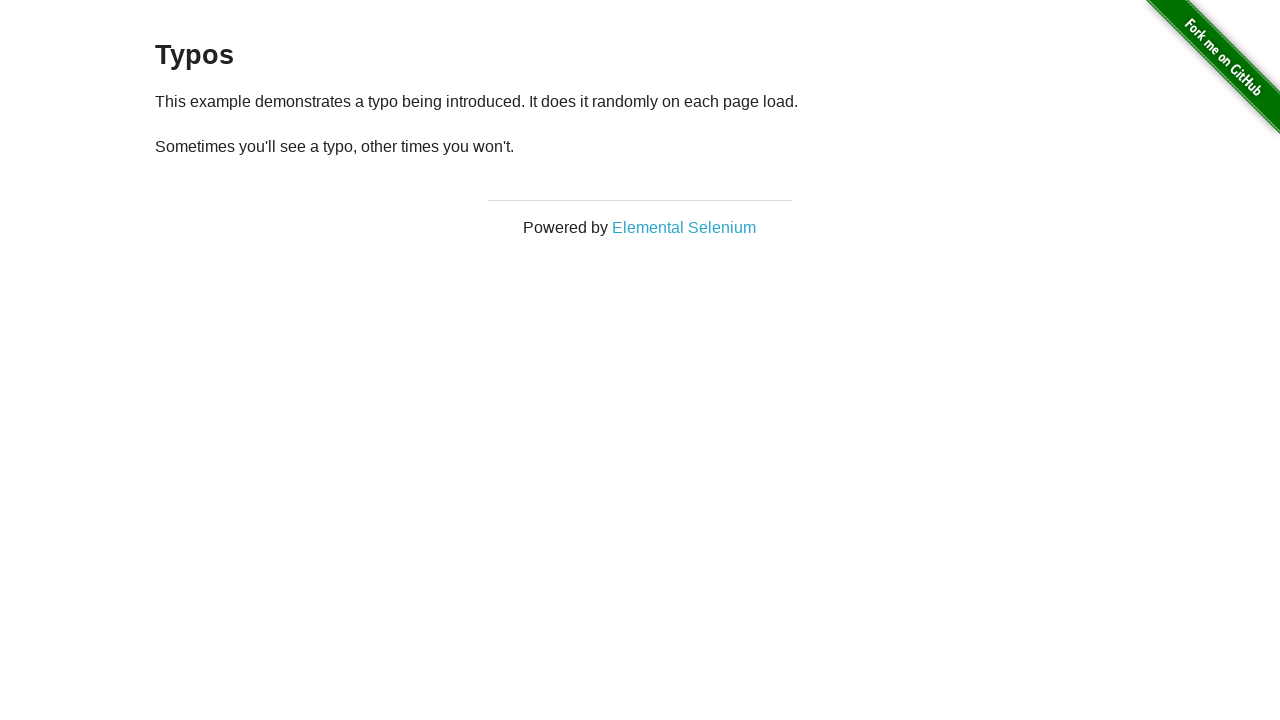

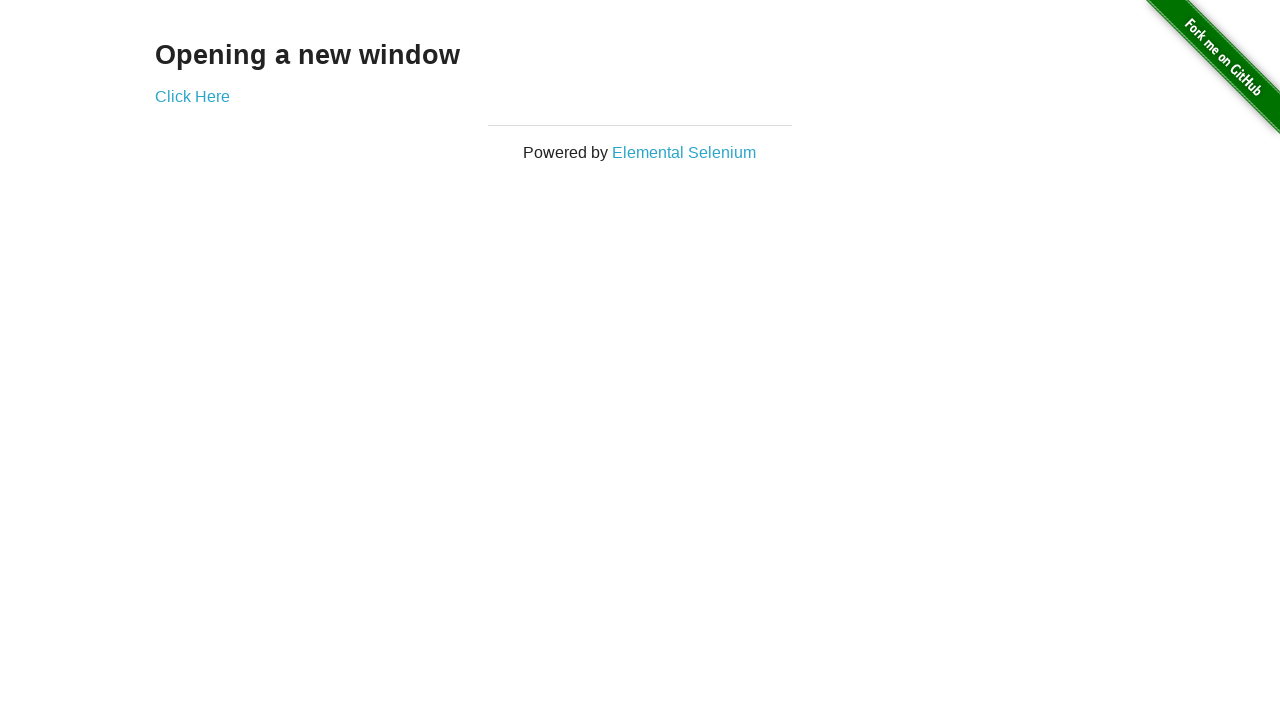